Tests a text box form by filling in user name, email, current address, and permanent address fields, then submitting the form.

Starting URL: https://demoqa.com/text-box

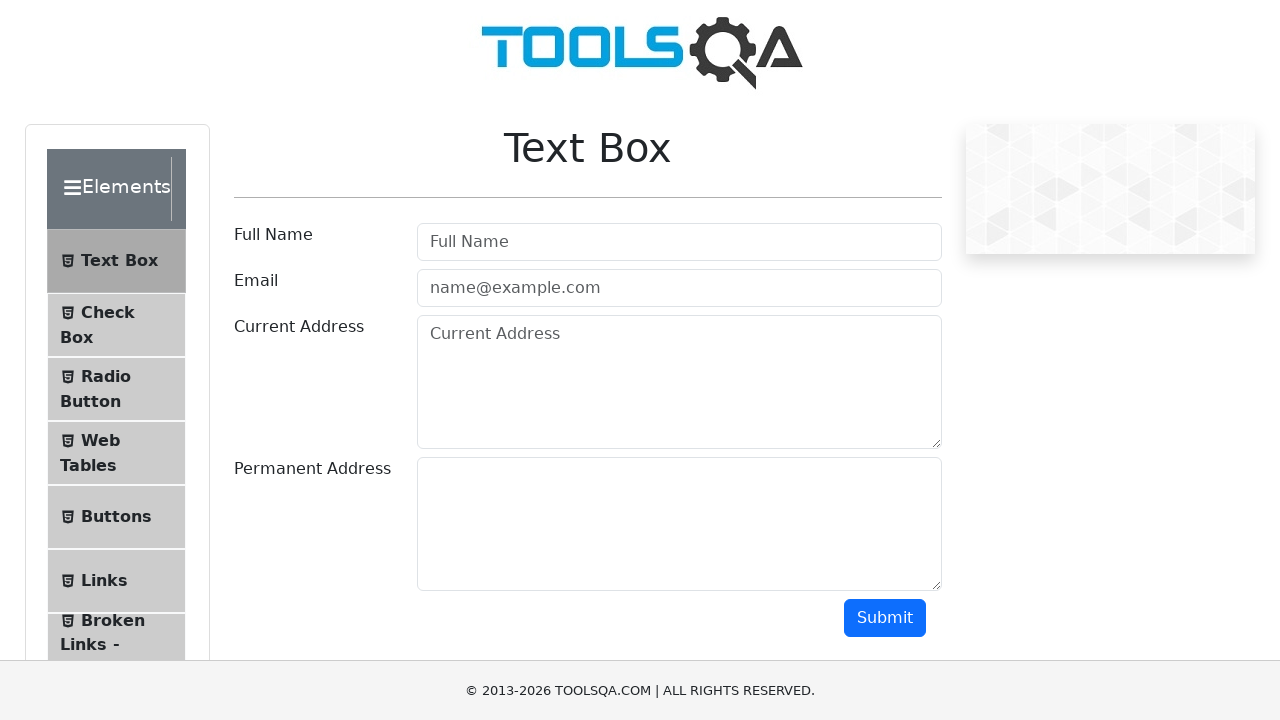

Page loaded with domcontentloaded state
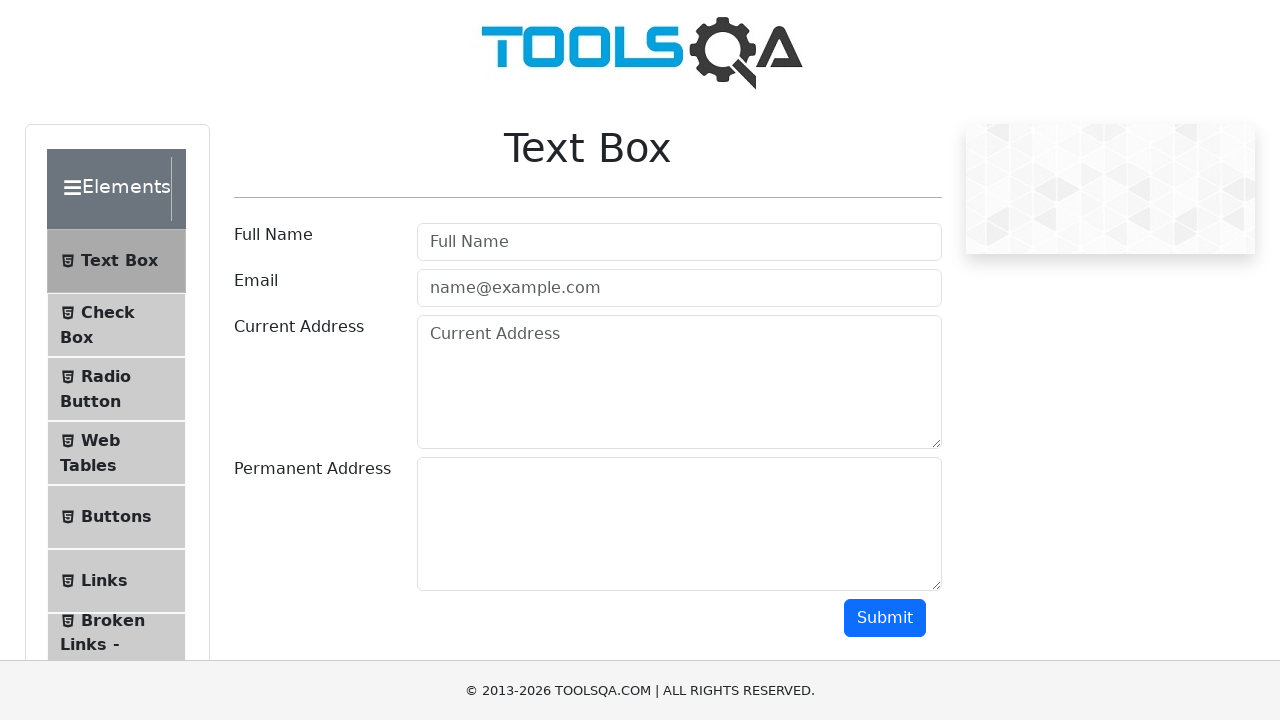

Page refreshed
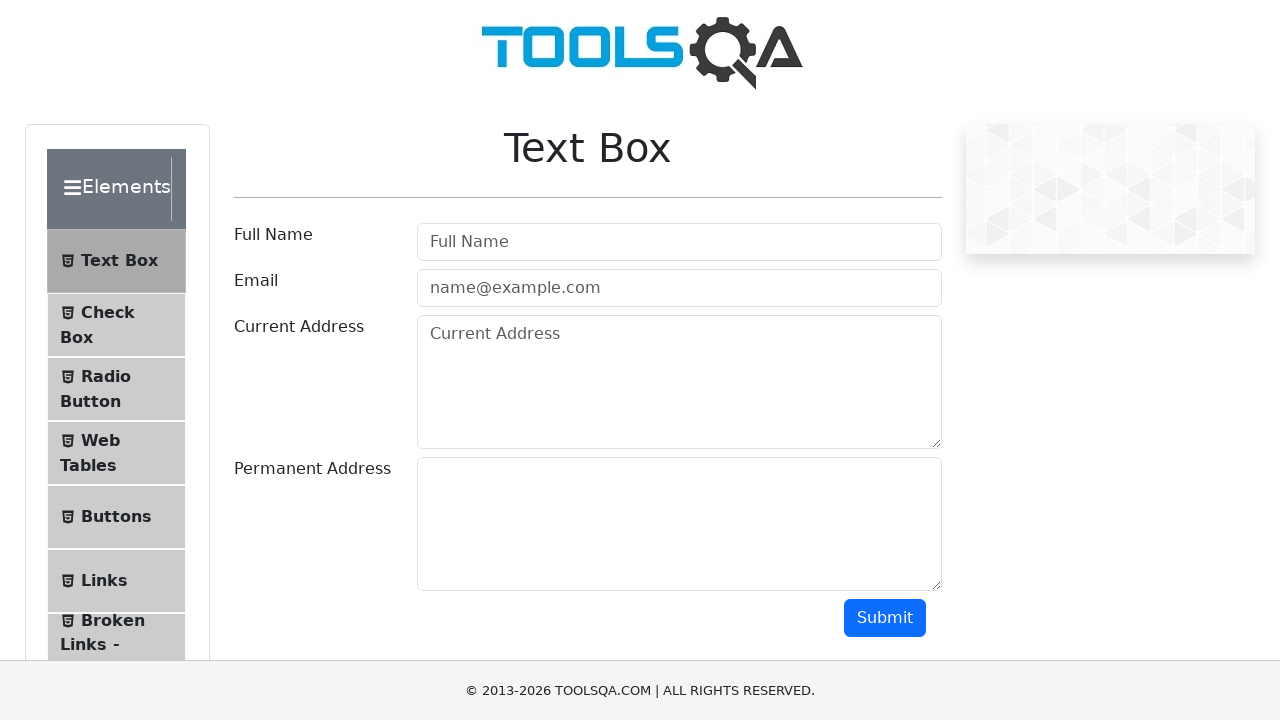

Page loaded again after refresh with domcontentloaded state
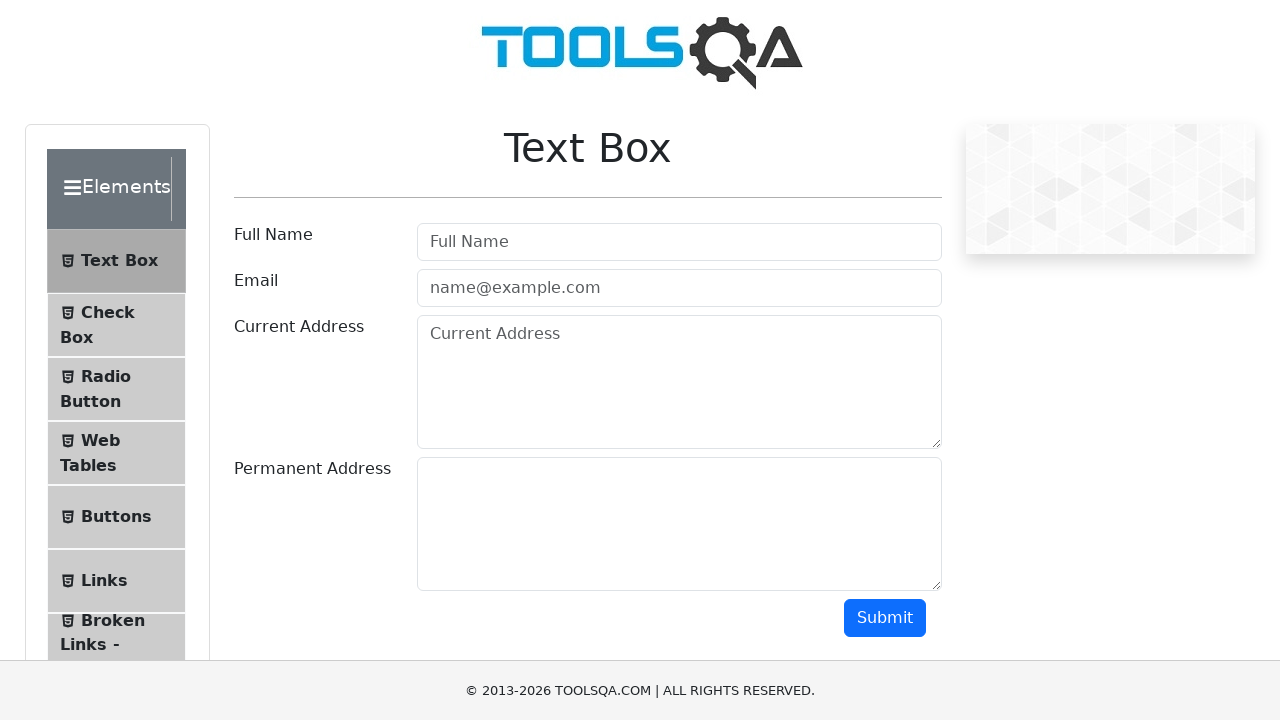

userName input field is visible
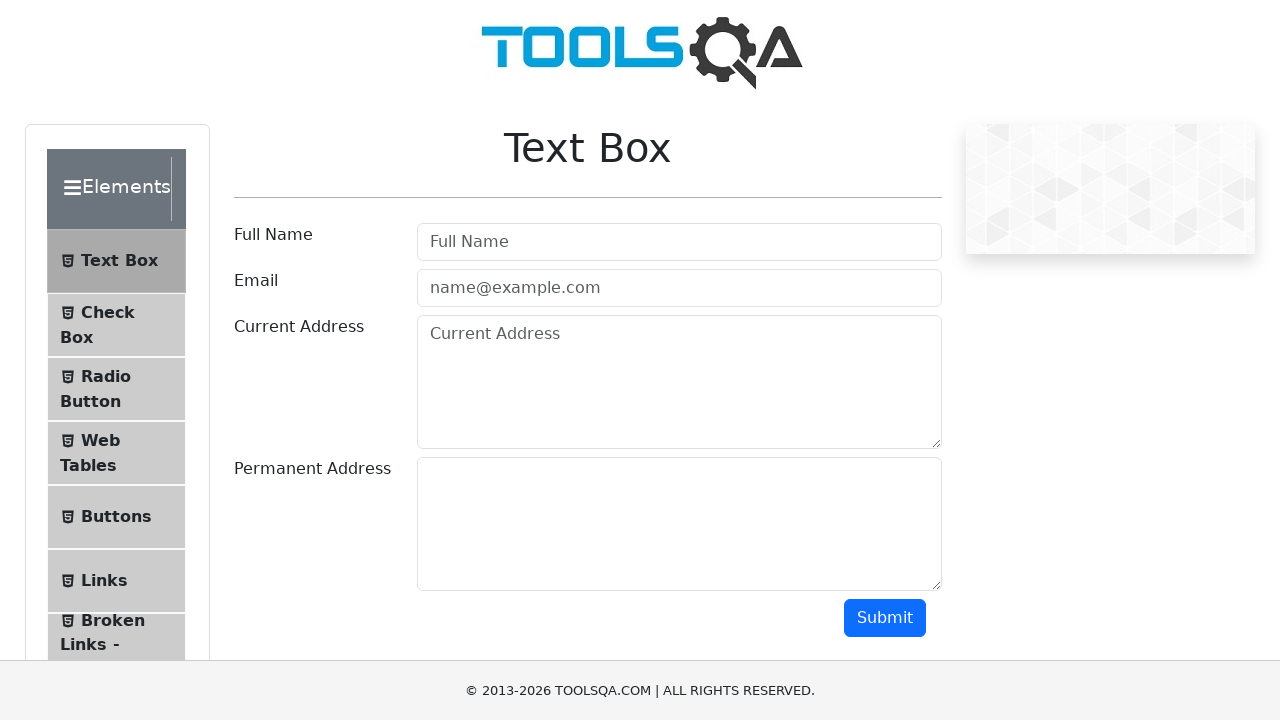

Filled userName field with 'John Doe' on #userName
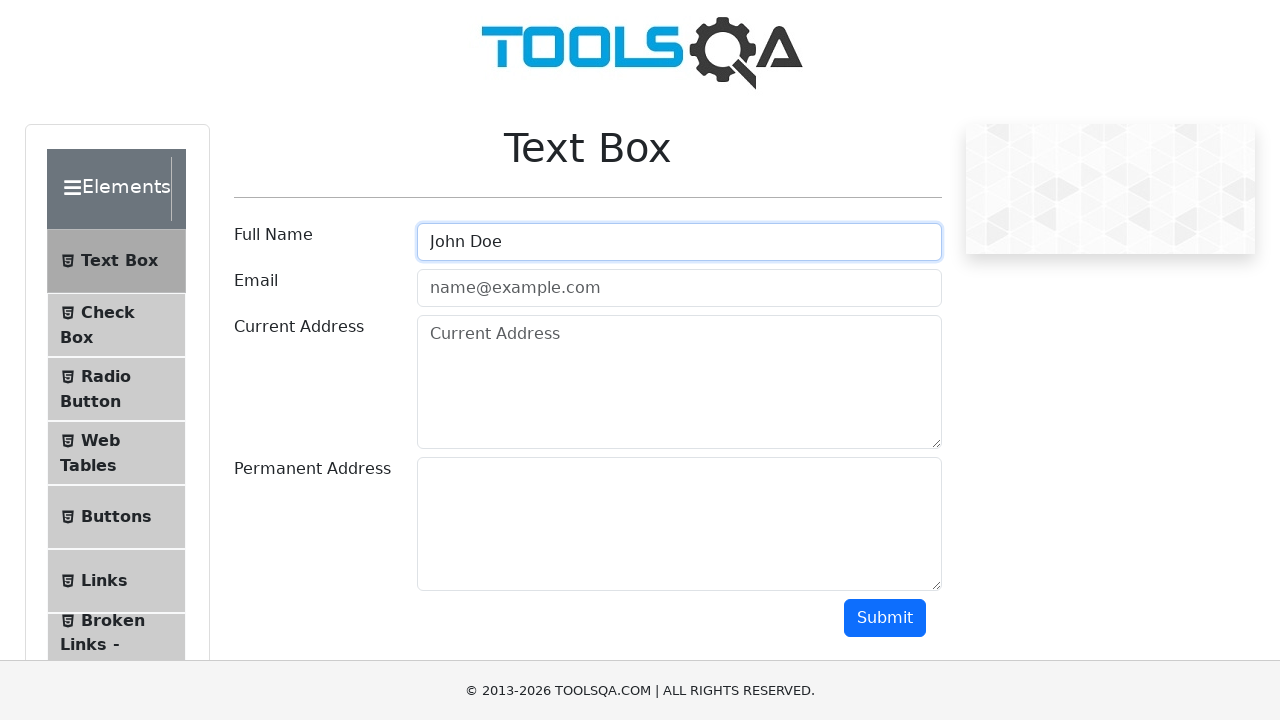

Filled userEmail field with 'john.doe@example.com' on #userEmail
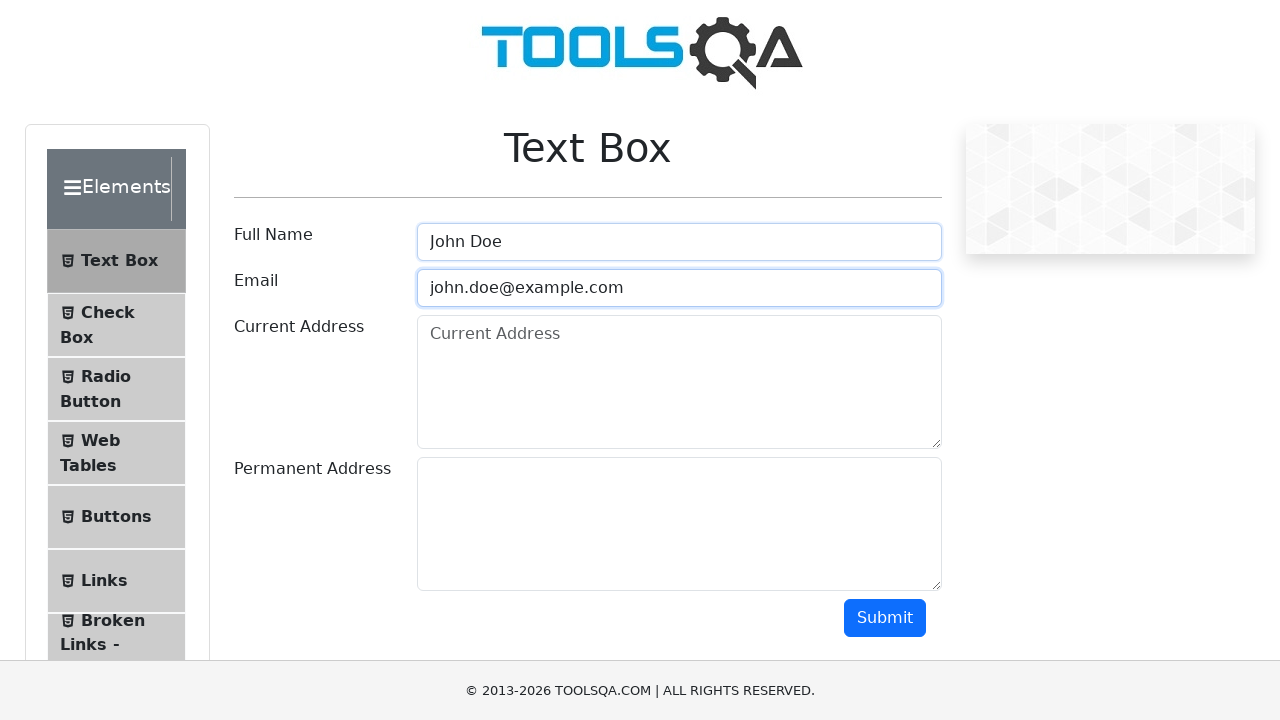

Filled currentAddress field with '1234 Street City' on #currentAddress
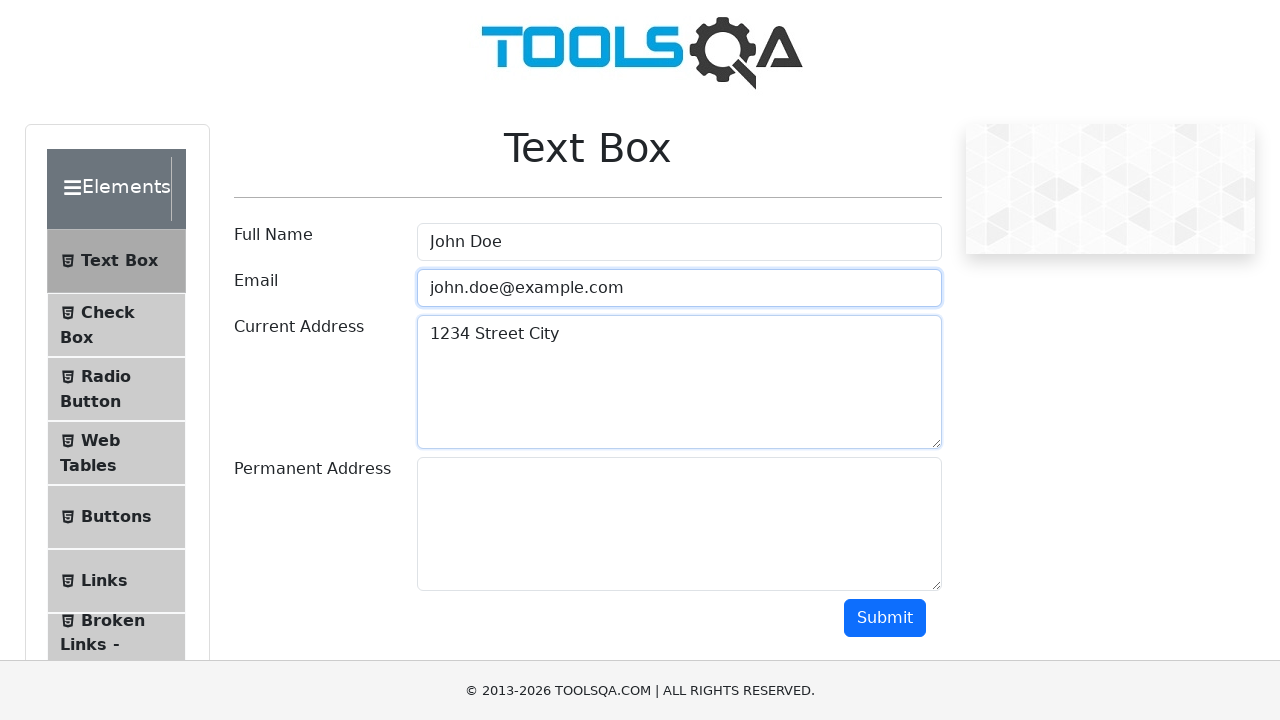

Filled permanentAddress field with '5678 Avenue City' on #permanentAddress
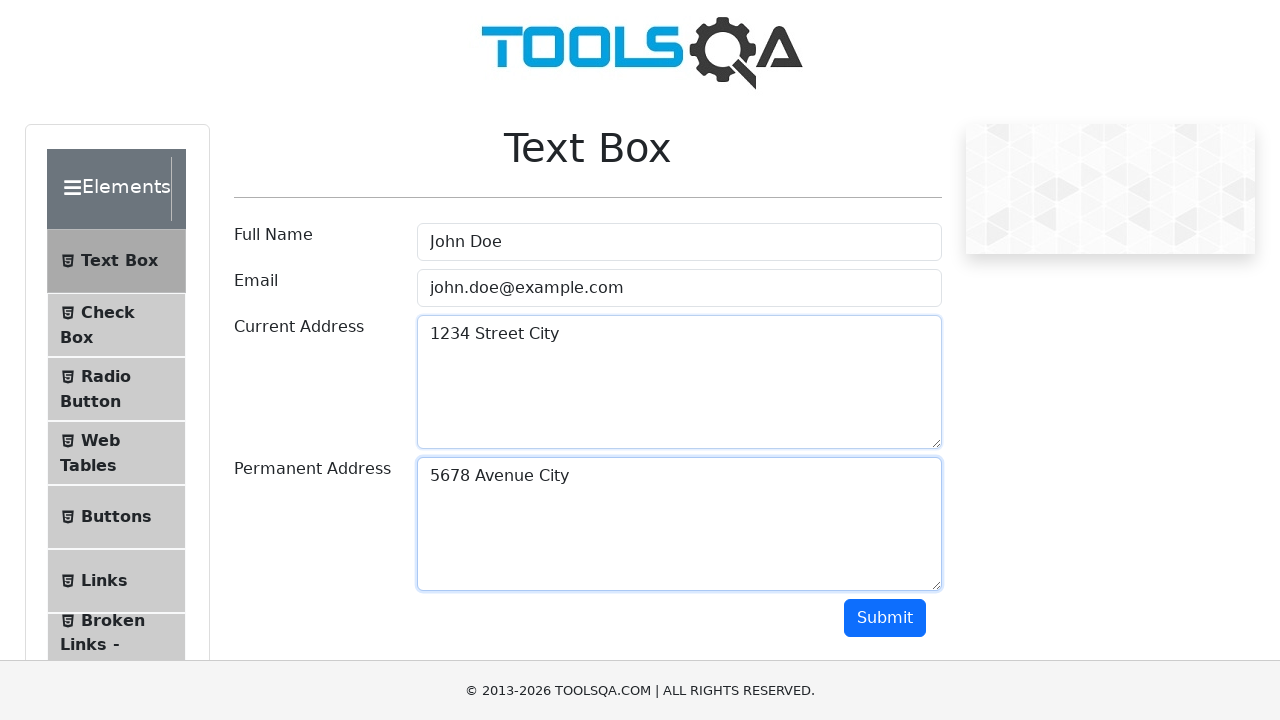

Clicked submit button to submit the text box form at (885, 618) on #submit
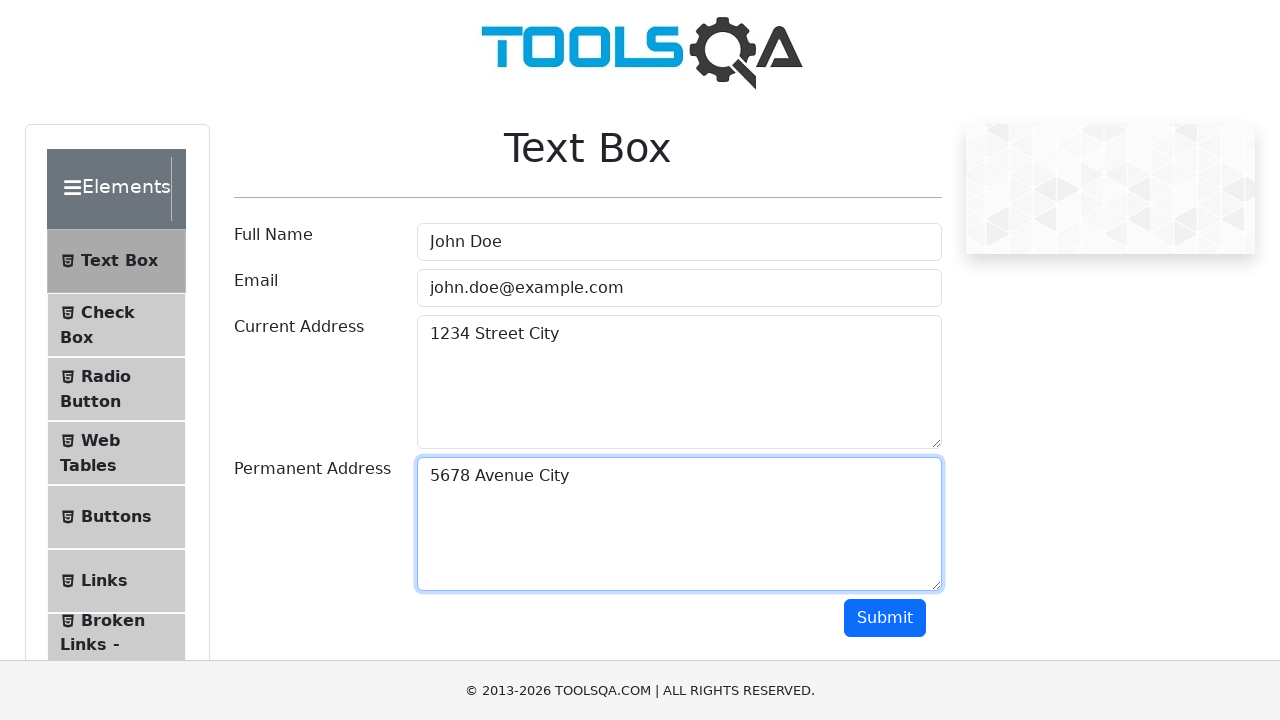

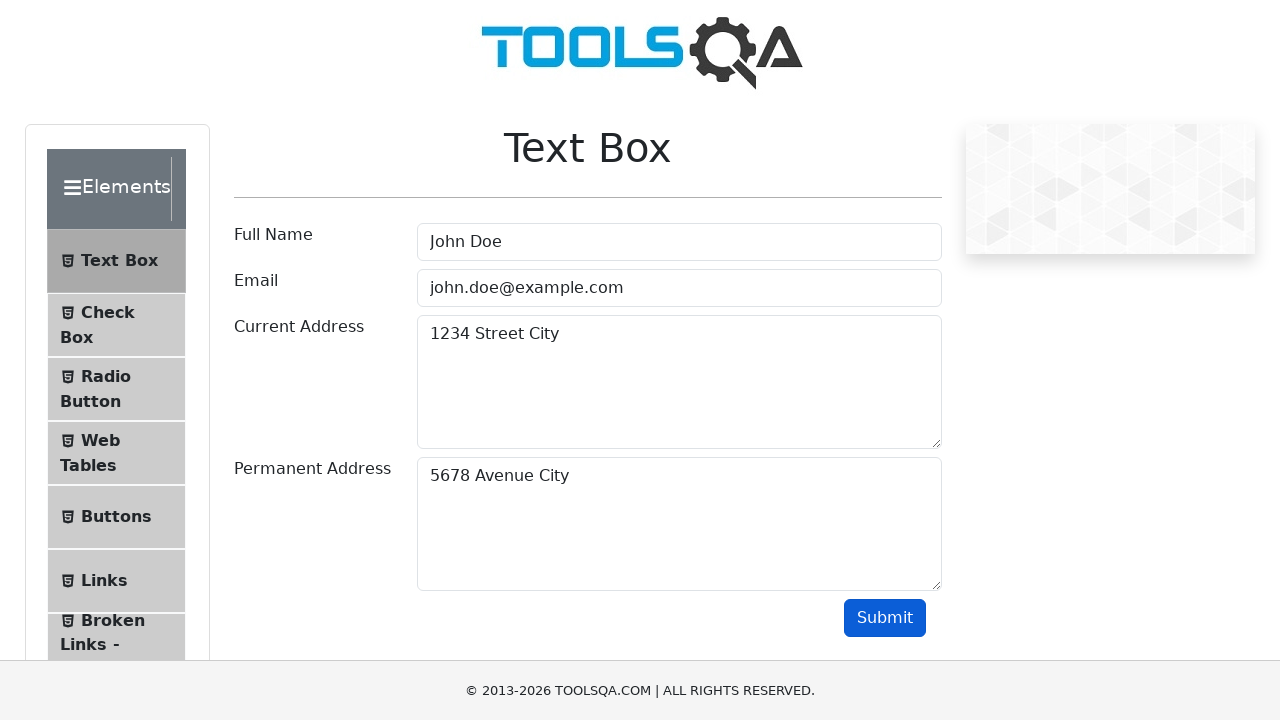